Clicks the "Forgot email?" button on Gmail login page

Starting URL: https://gmail.com

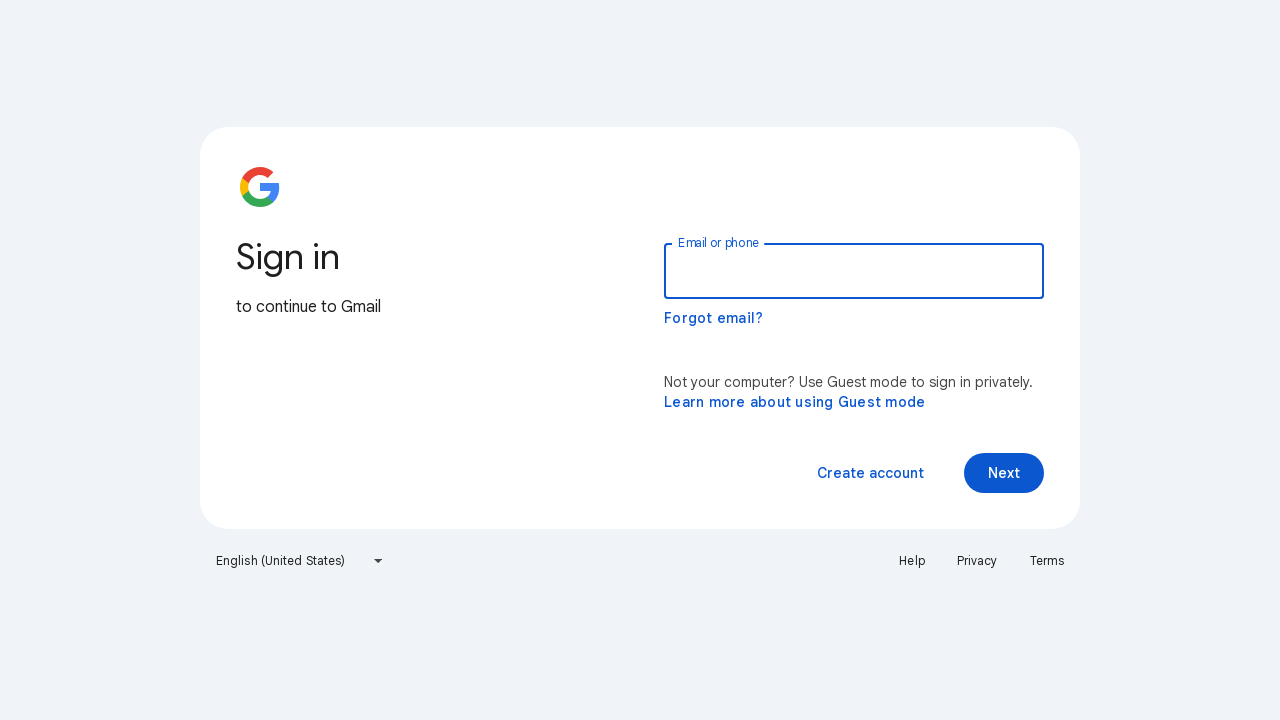

Clicked the 'Forgot email?' button on Gmail login page at (714, 318) on button
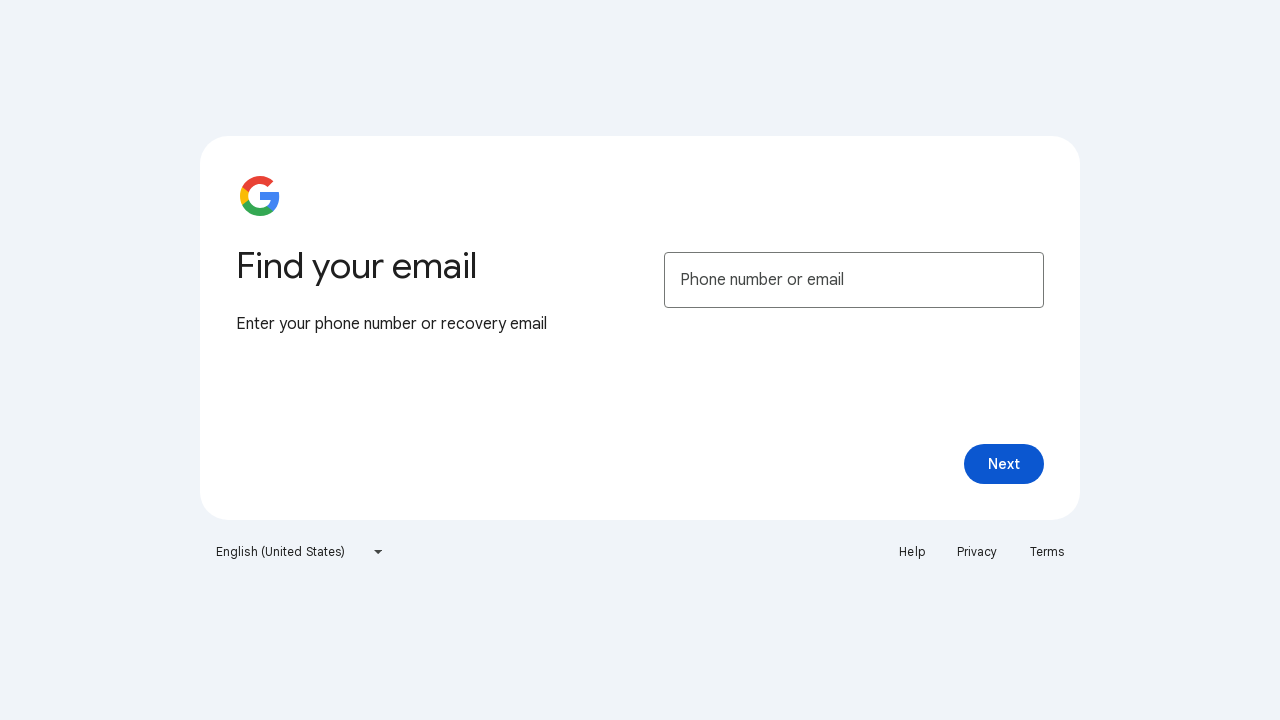

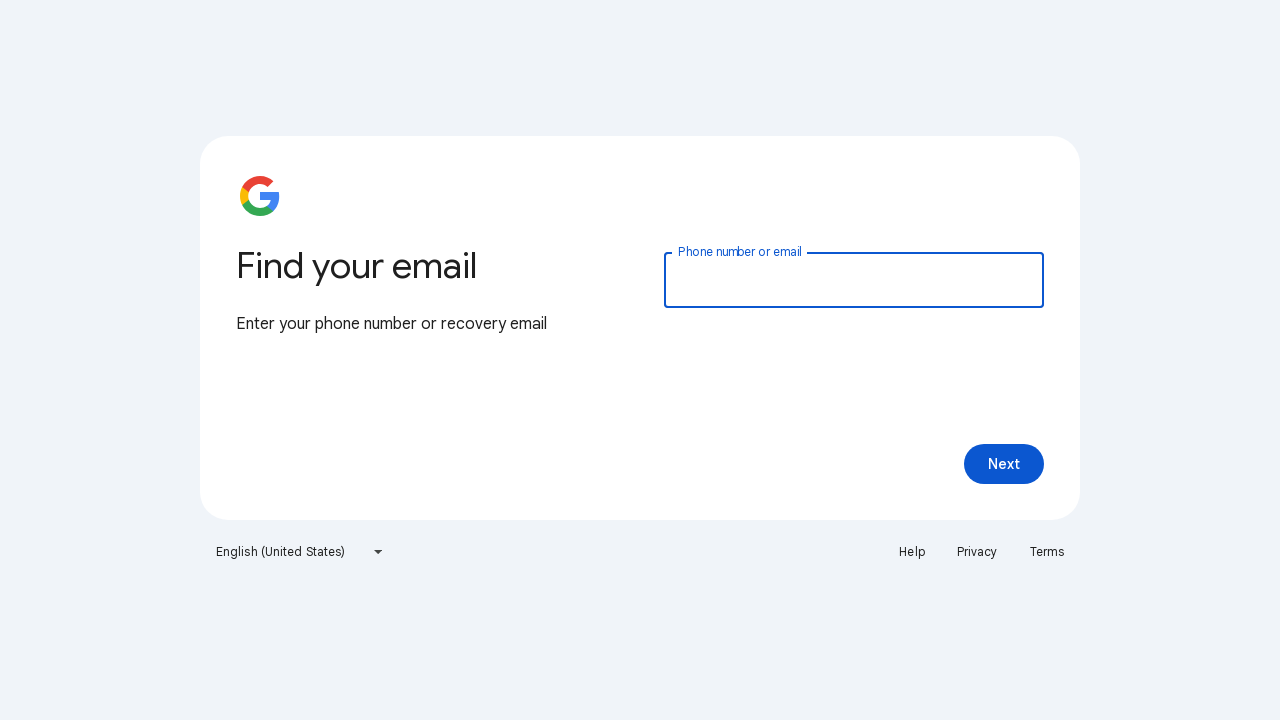